Tests file upload functionality by navigating to an upload page and interacting with the file upload and submit elements

Starting URL: https://the-internet.herokuapp.com/upload

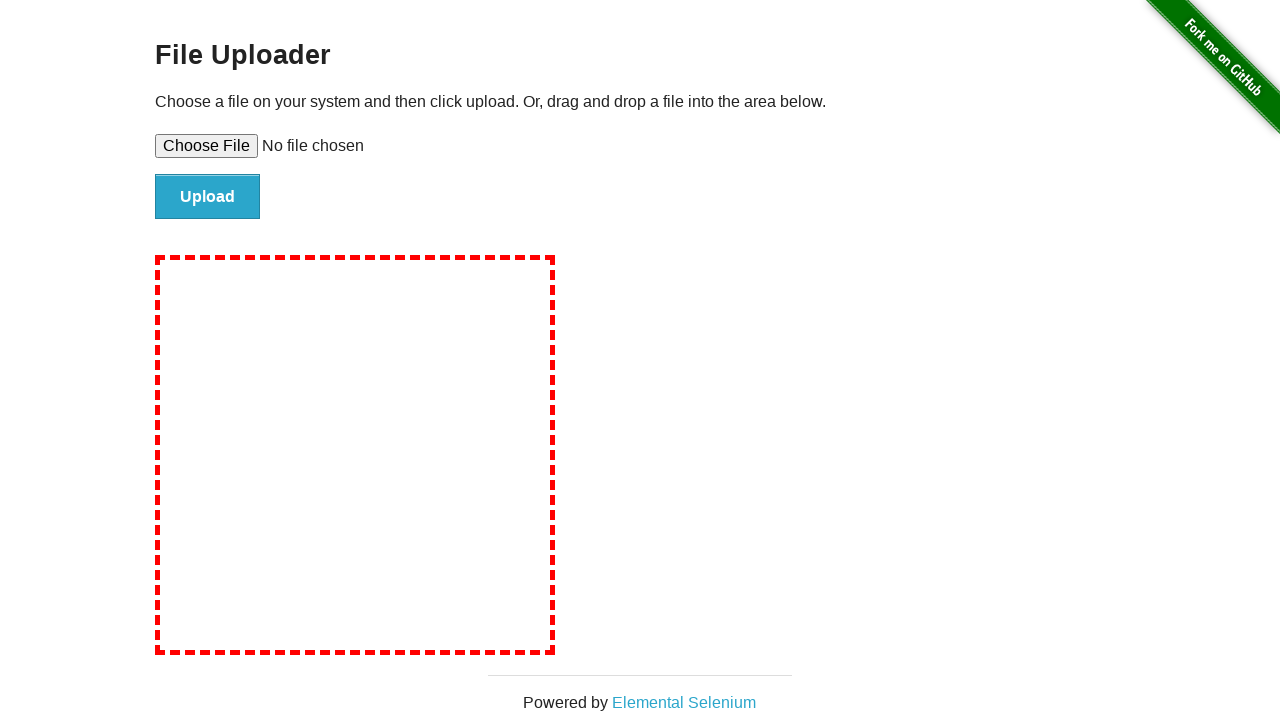

File upload input element is visible
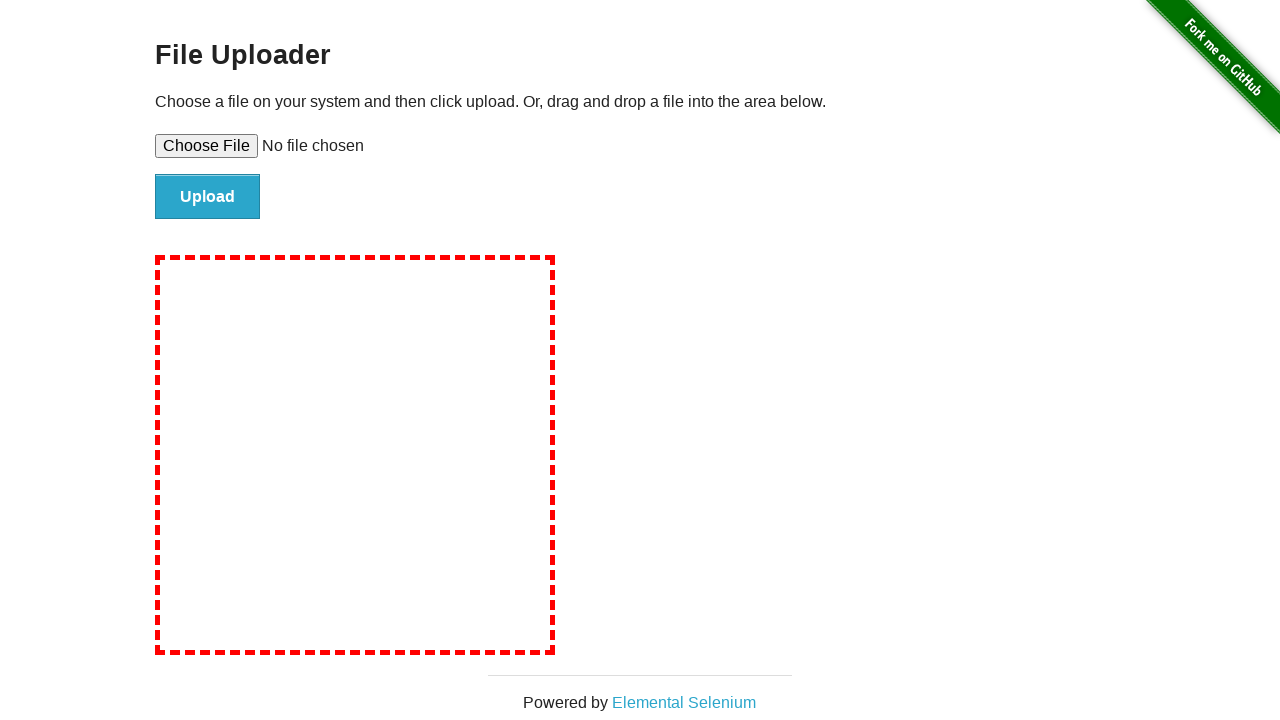

Clicked on file upload input element at (640, 146) on #file-upload
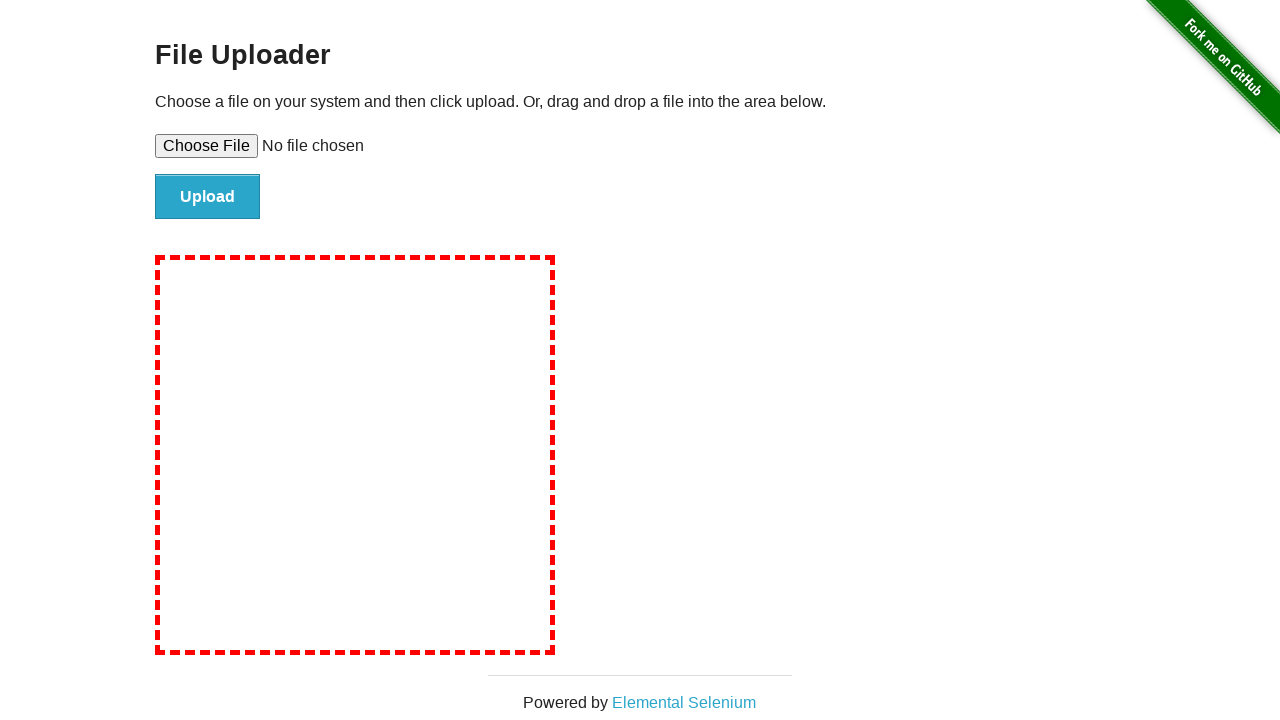

Upload submit button is visible
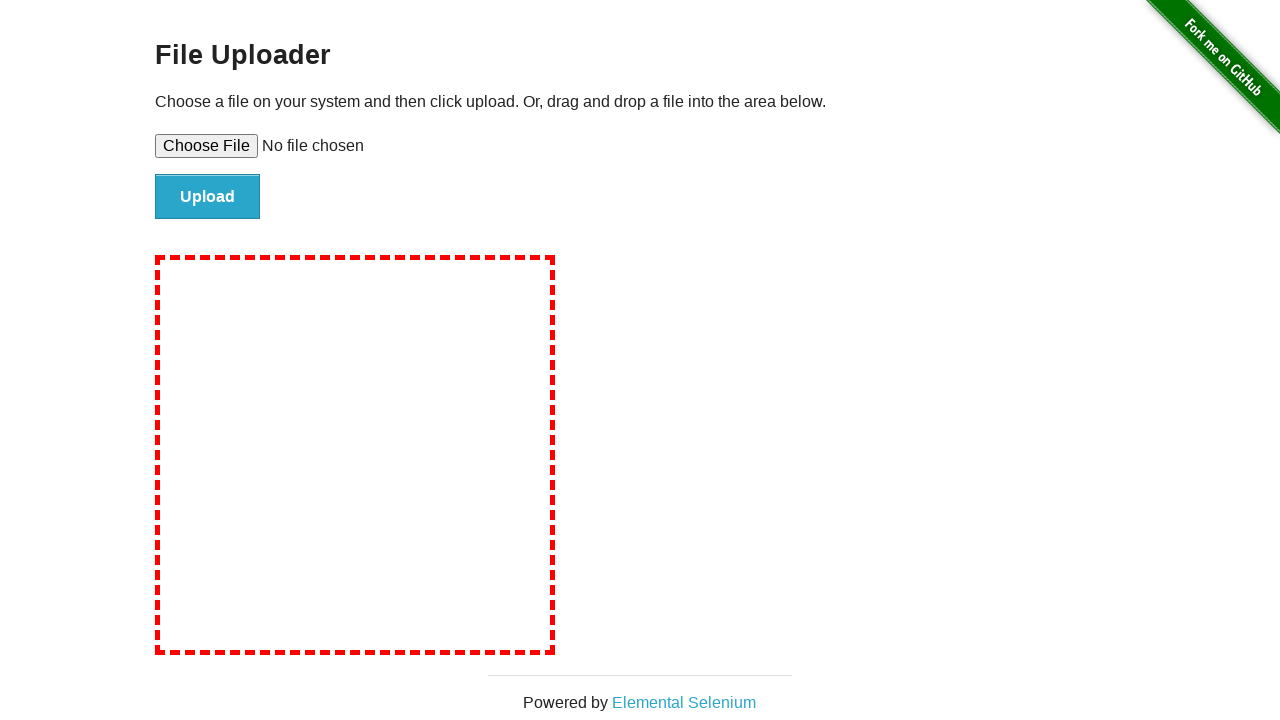

Clicked on upload submit button at (208, 197) on #file-submit
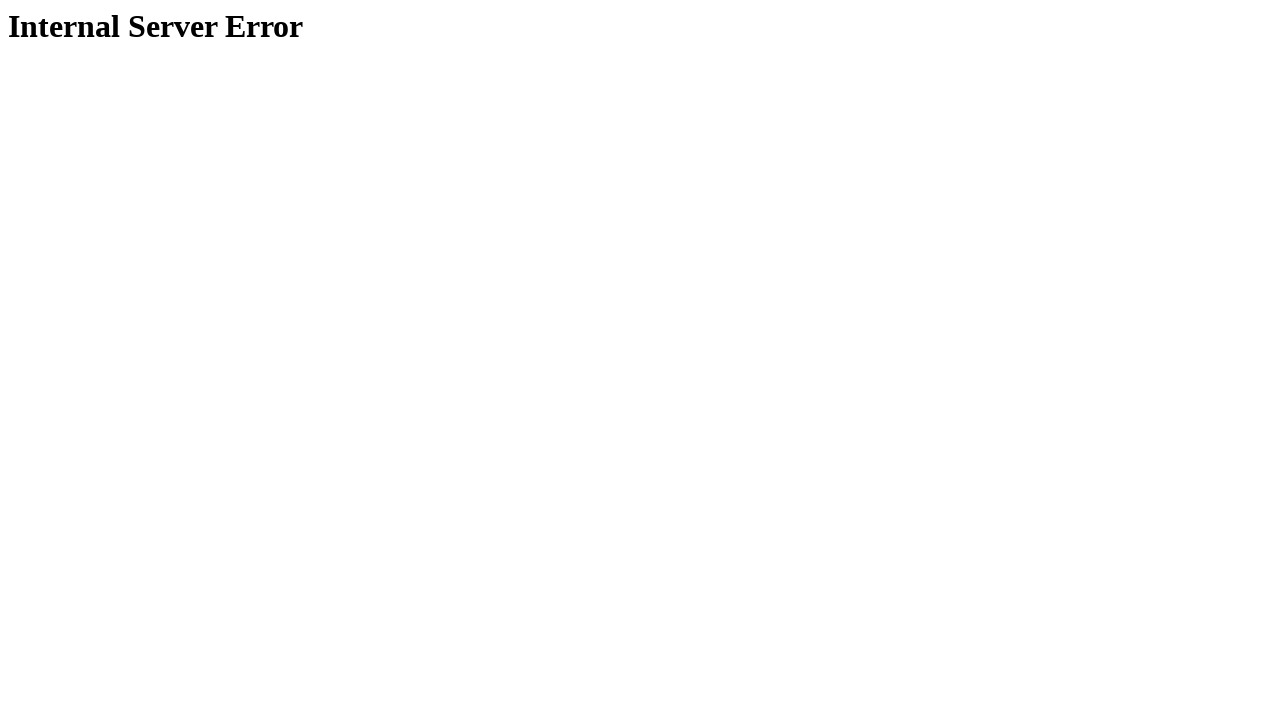

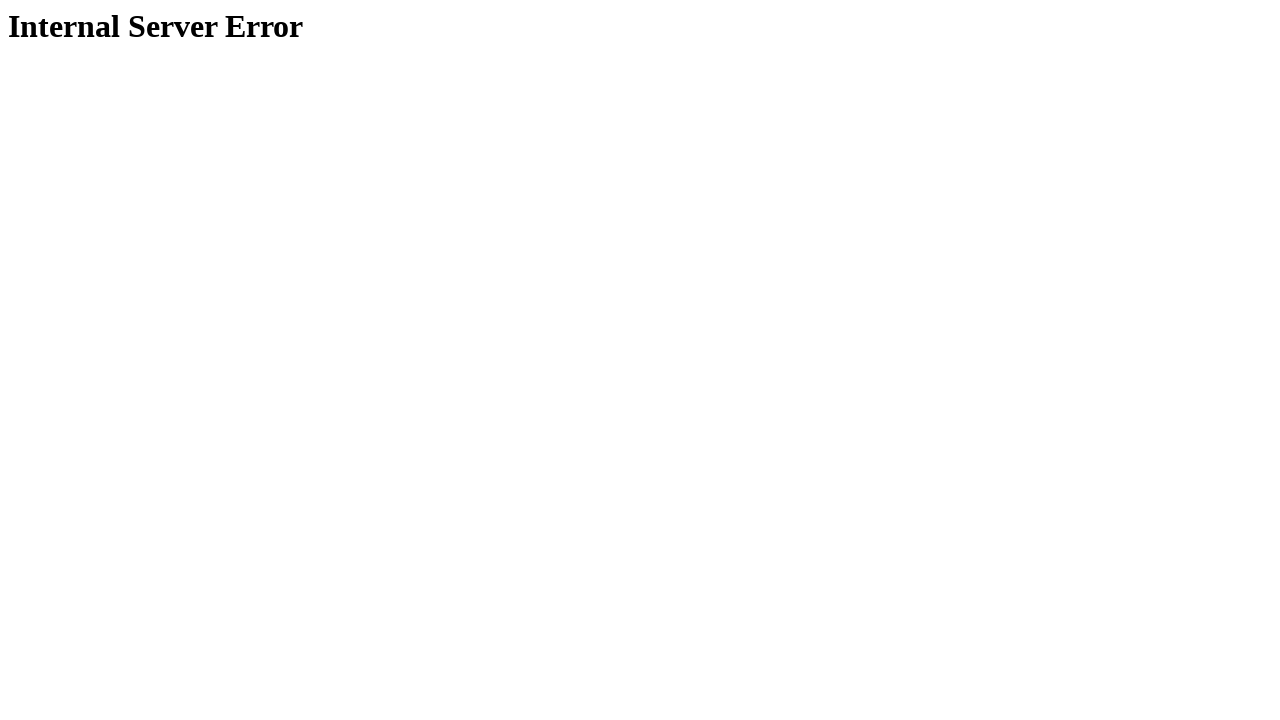